Tests custom dropdown selection functionality on jQuery UI demo page by selecting various options from multiple dropdown menus (speed, number, and title dropdowns)

Starting URL: https://jqueryui.com/resources/demos/selectmenu/default.html

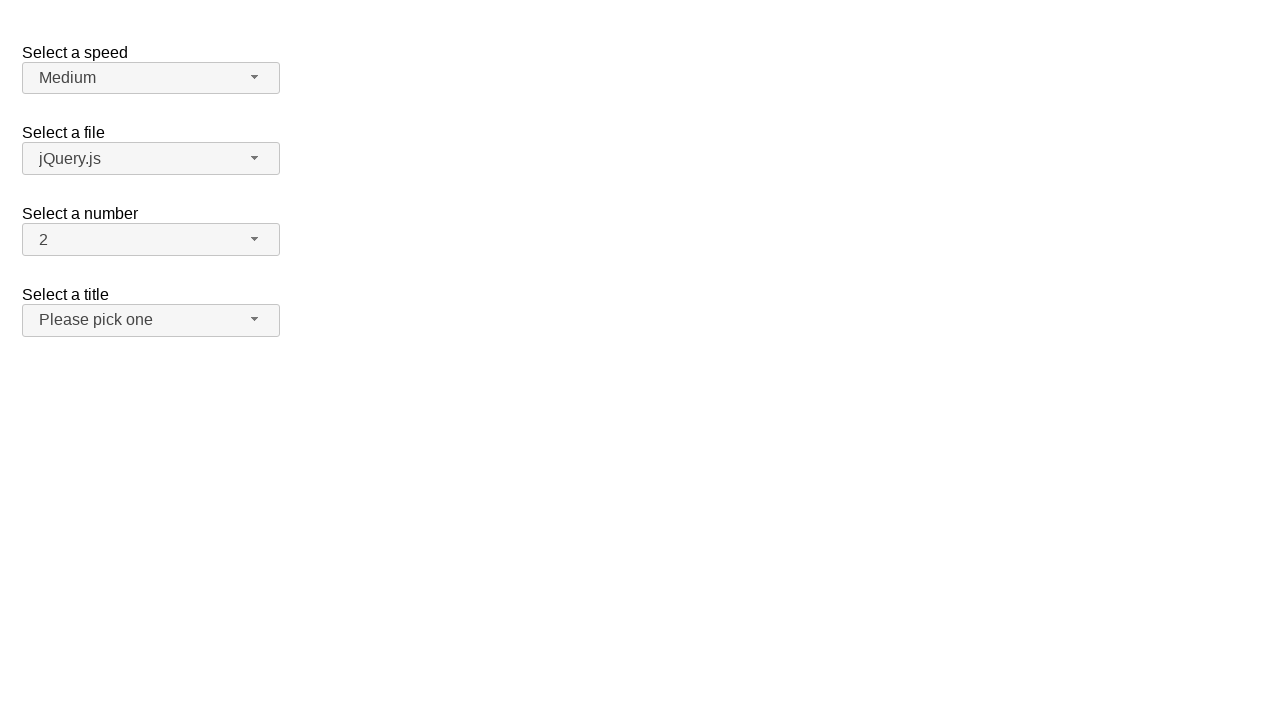

Clicked dropdown button: span#speed-button at (151, 78) on span#speed-button
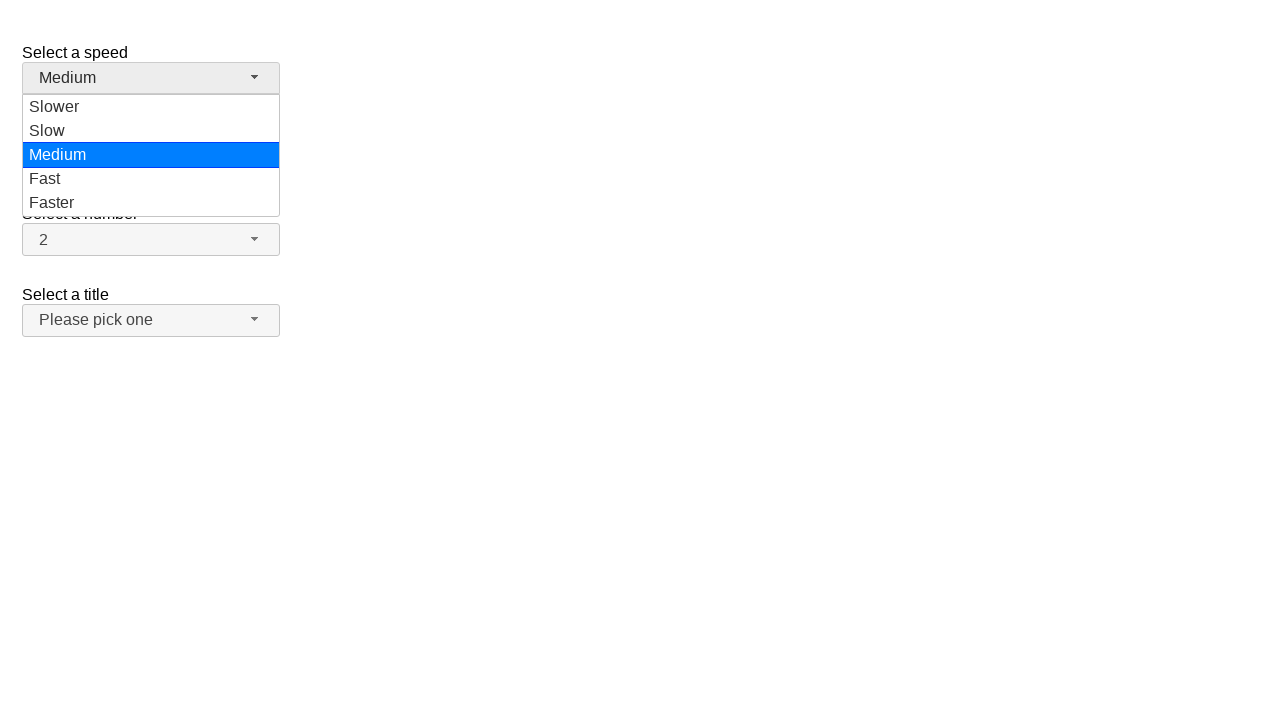

Dropdown menu items loaded: ul#speed-menu>li>div
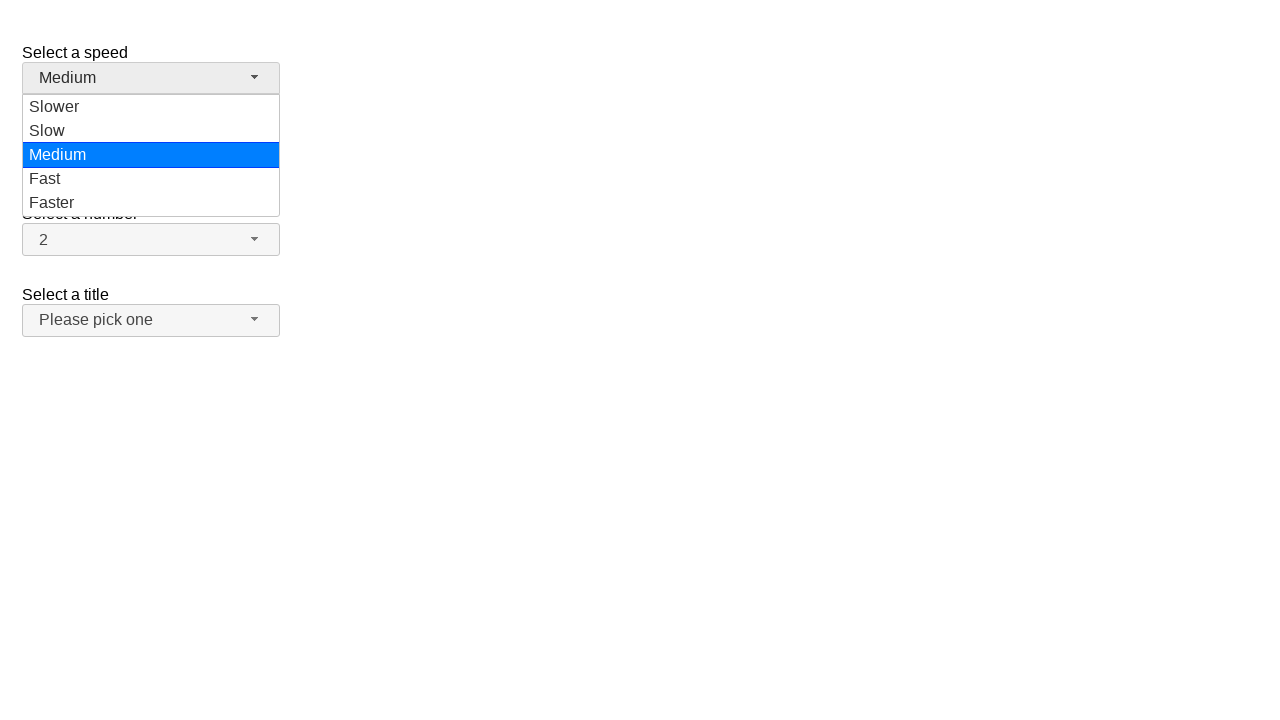

Selected 'Medium' from dropdown at (151, 155) on ul#speed-menu>li>div >> nth=2
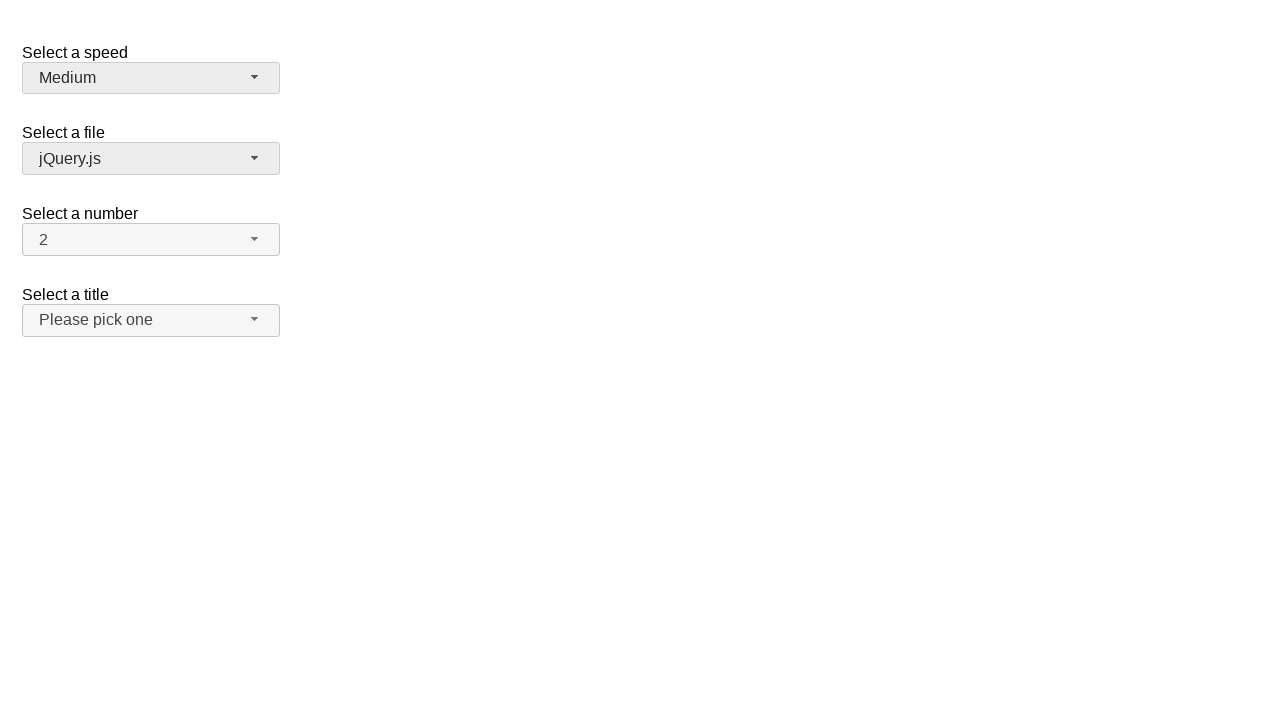

Clicked dropdown button: span#speed-button at (151, 78) on span#speed-button
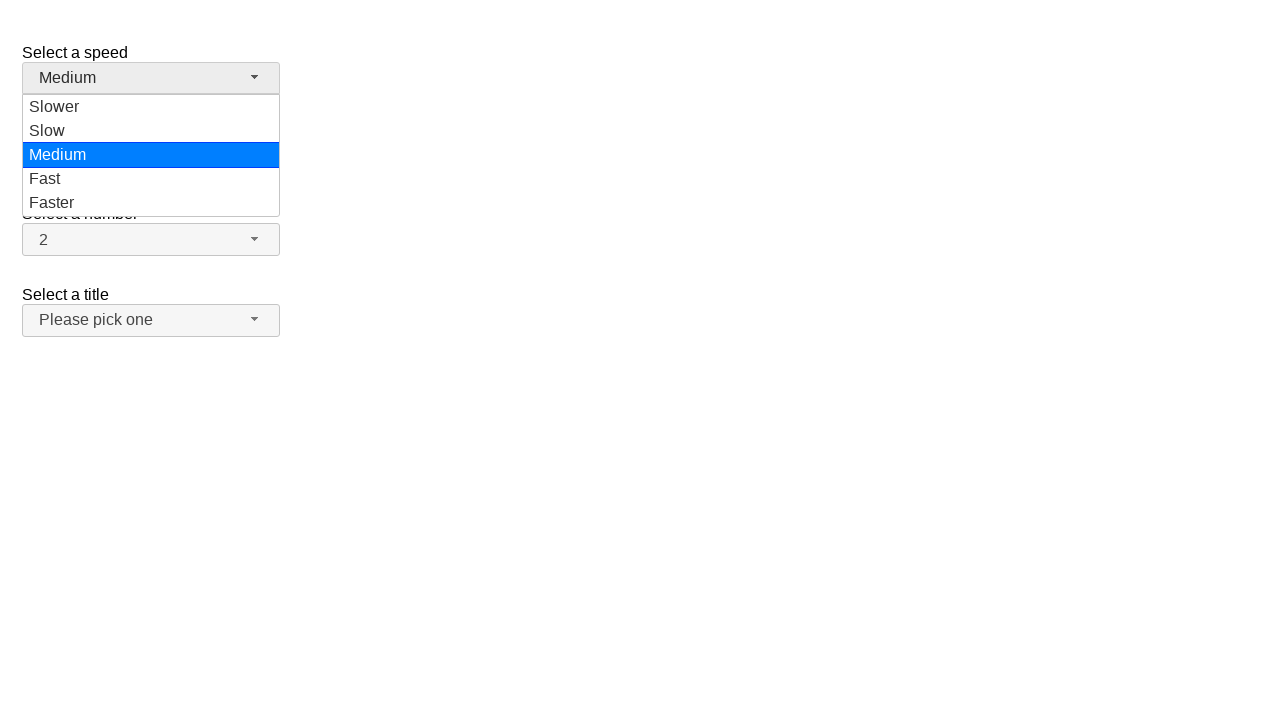

Dropdown menu items loaded: ul#speed-menu>li>div
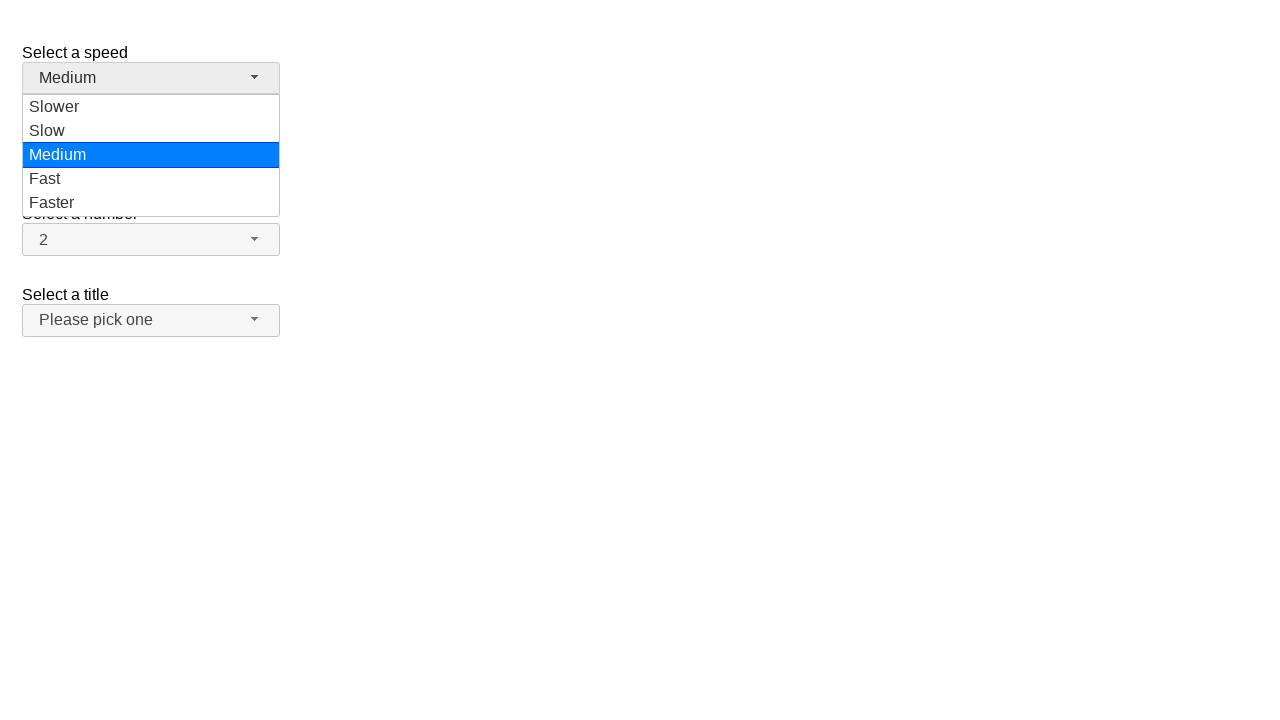

Selected 'Fast' from dropdown at (151, 179) on ul#speed-menu>li>div >> nth=3
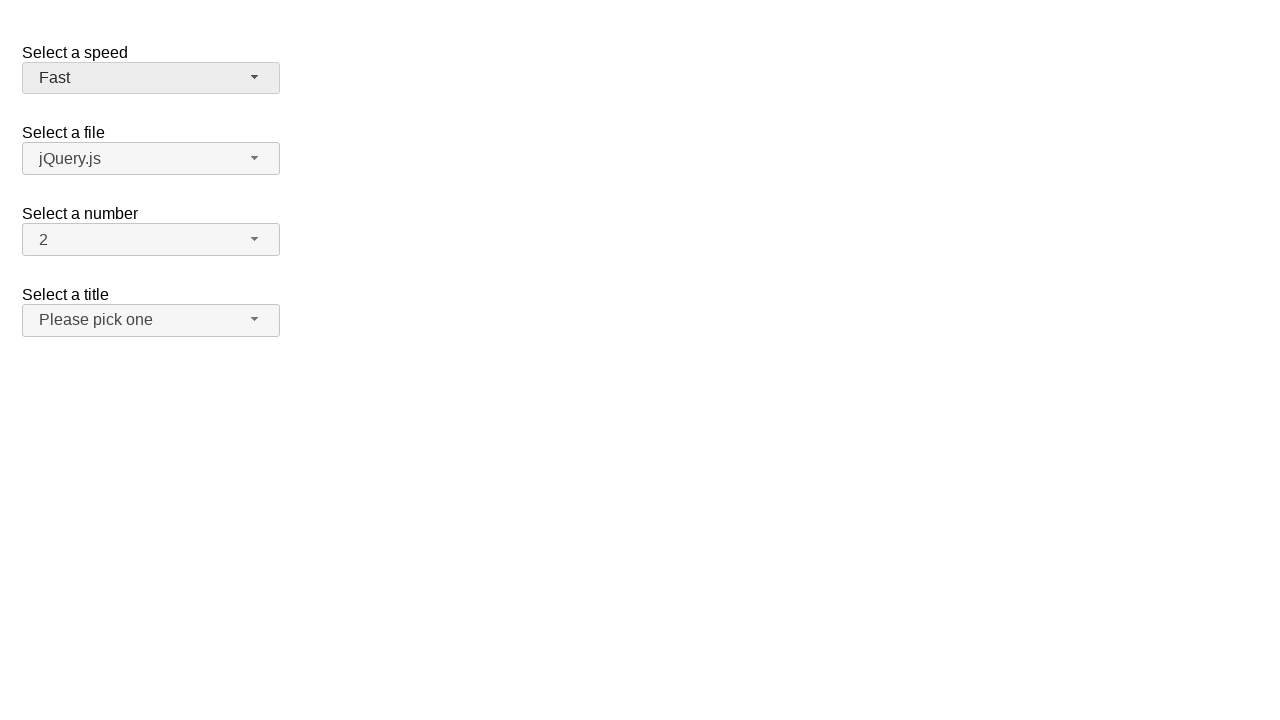

Clicked dropdown button: span#speed-button at (151, 78) on span#speed-button
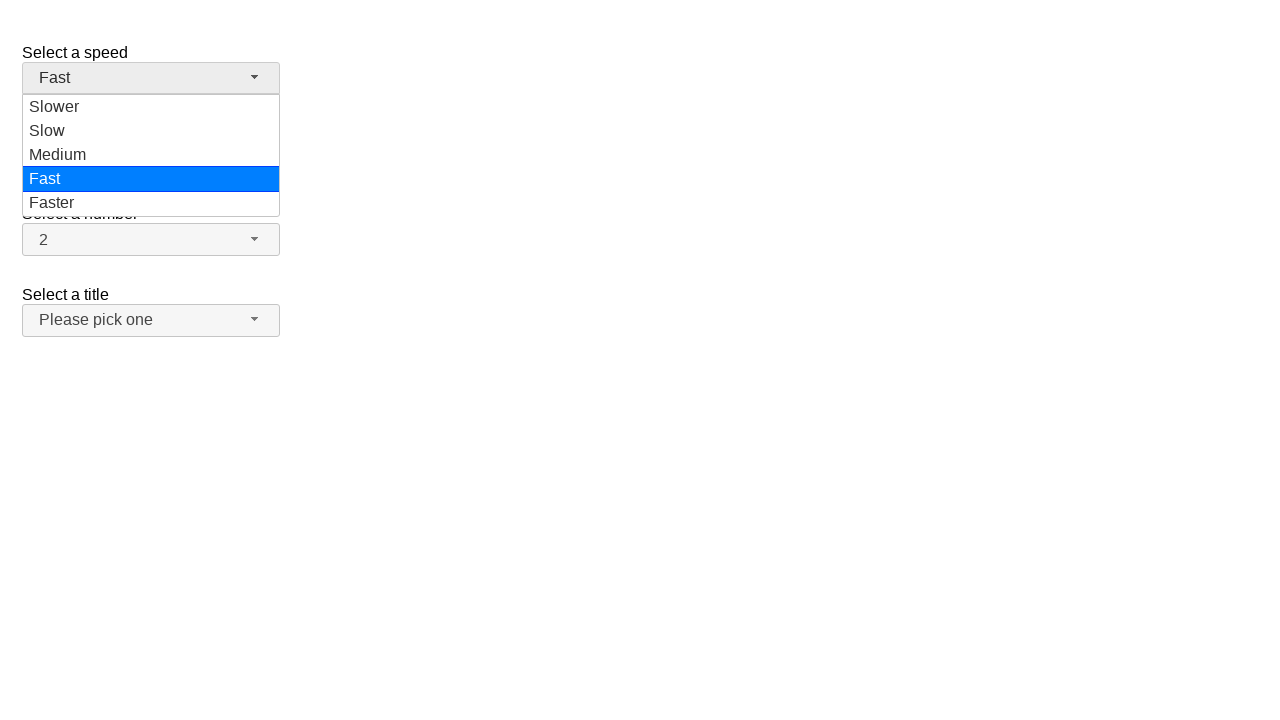

Dropdown menu items loaded: ul#speed-menu>li>div
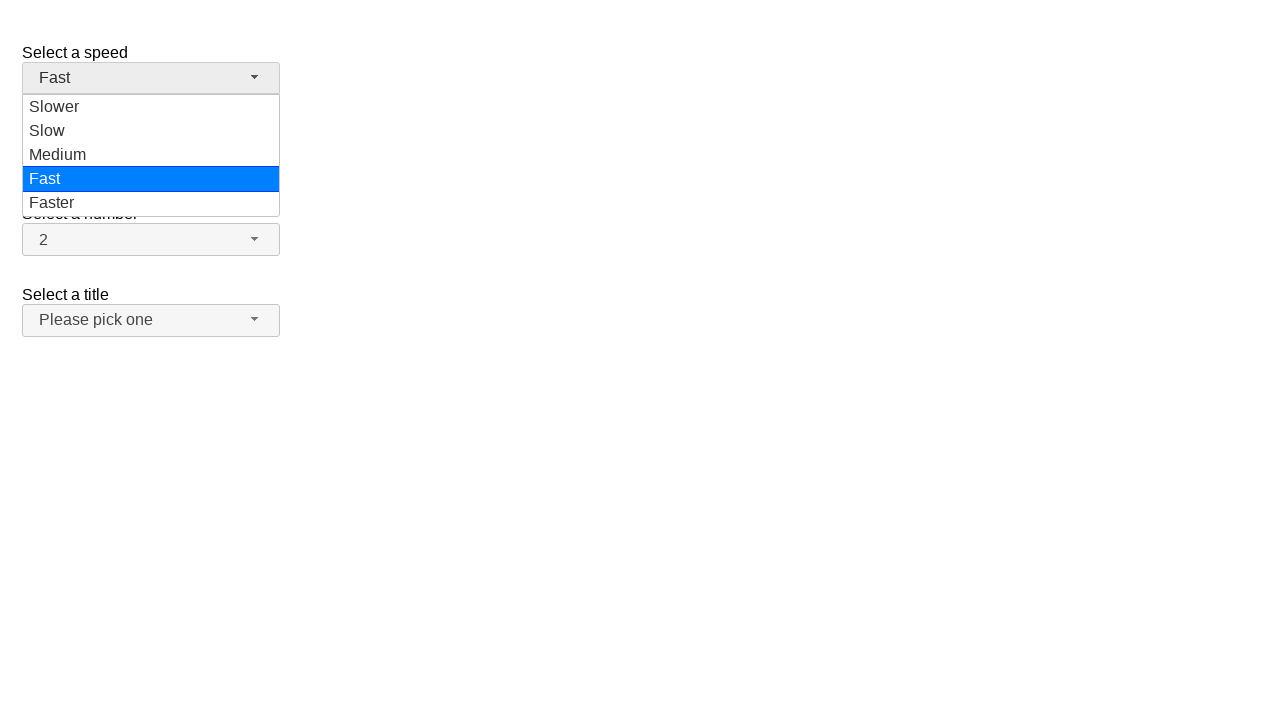

Selected 'Fast' from dropdown at (151, 179) on ul#speed-menu>li>div >> nth=3
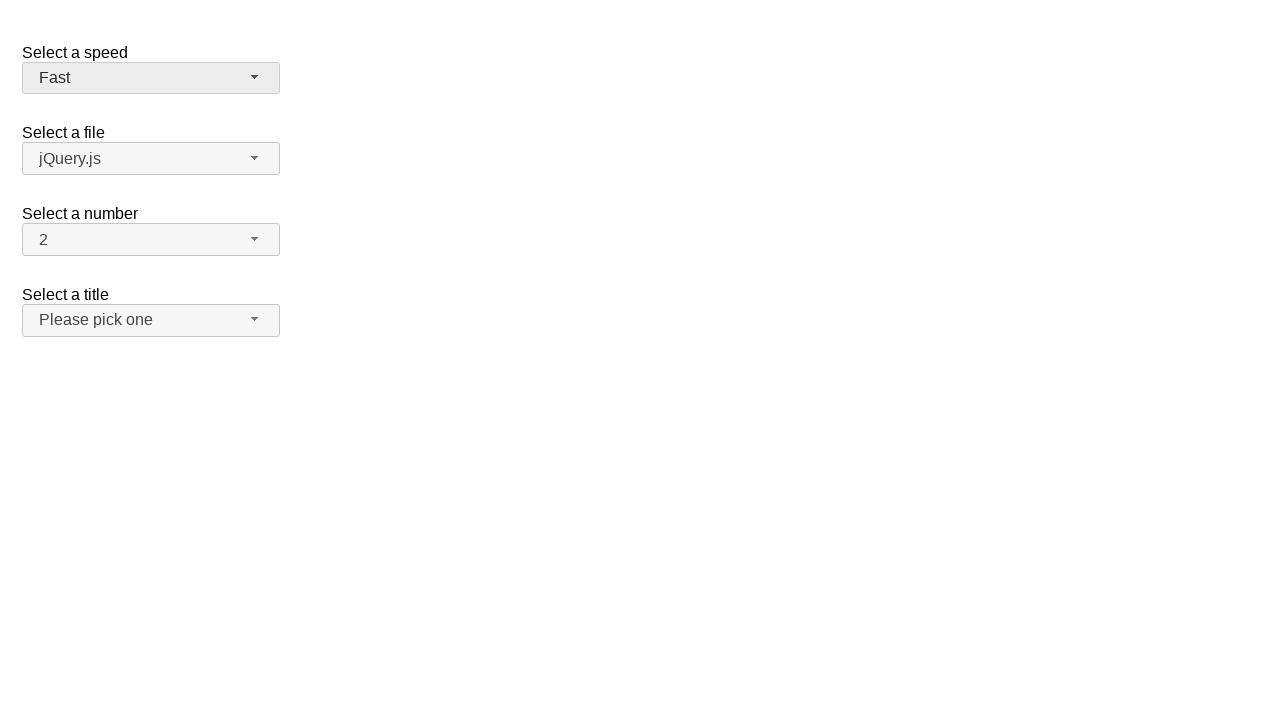

Clicked dropdown button: span#number-button at (151, 240) on span#number-button
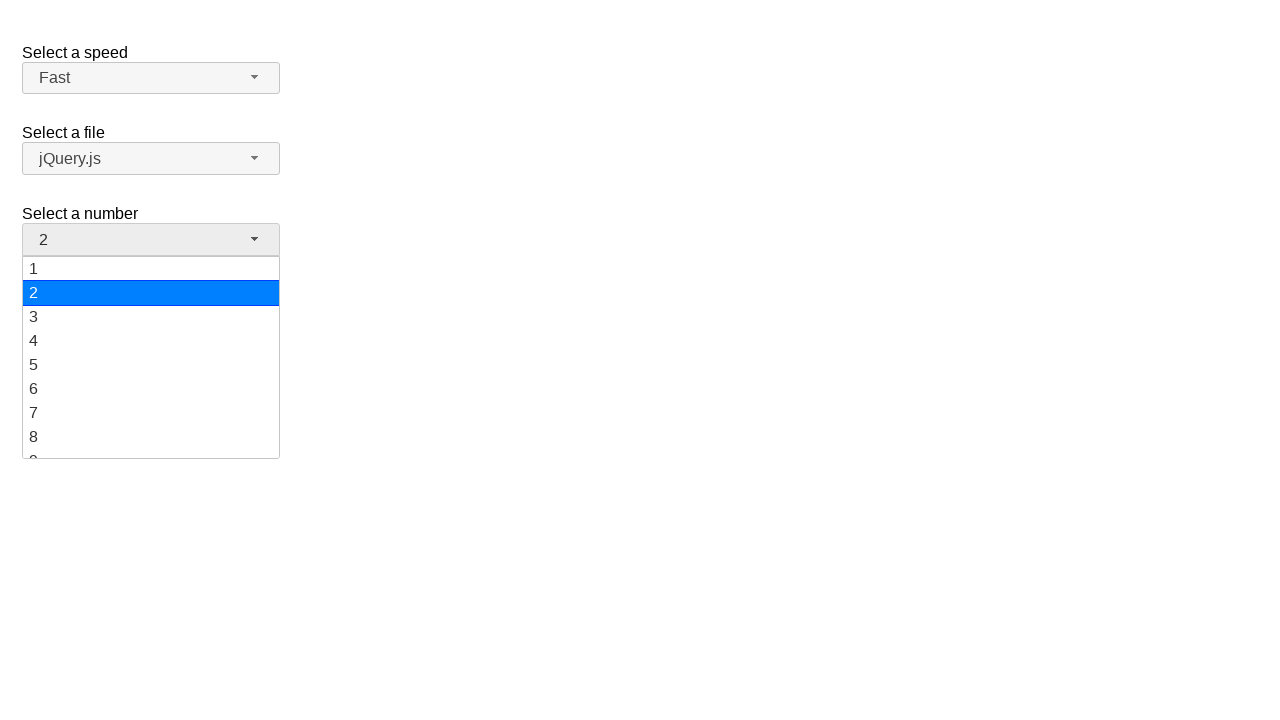

Dropdown menu items loaded: ul#number-menu>li>div
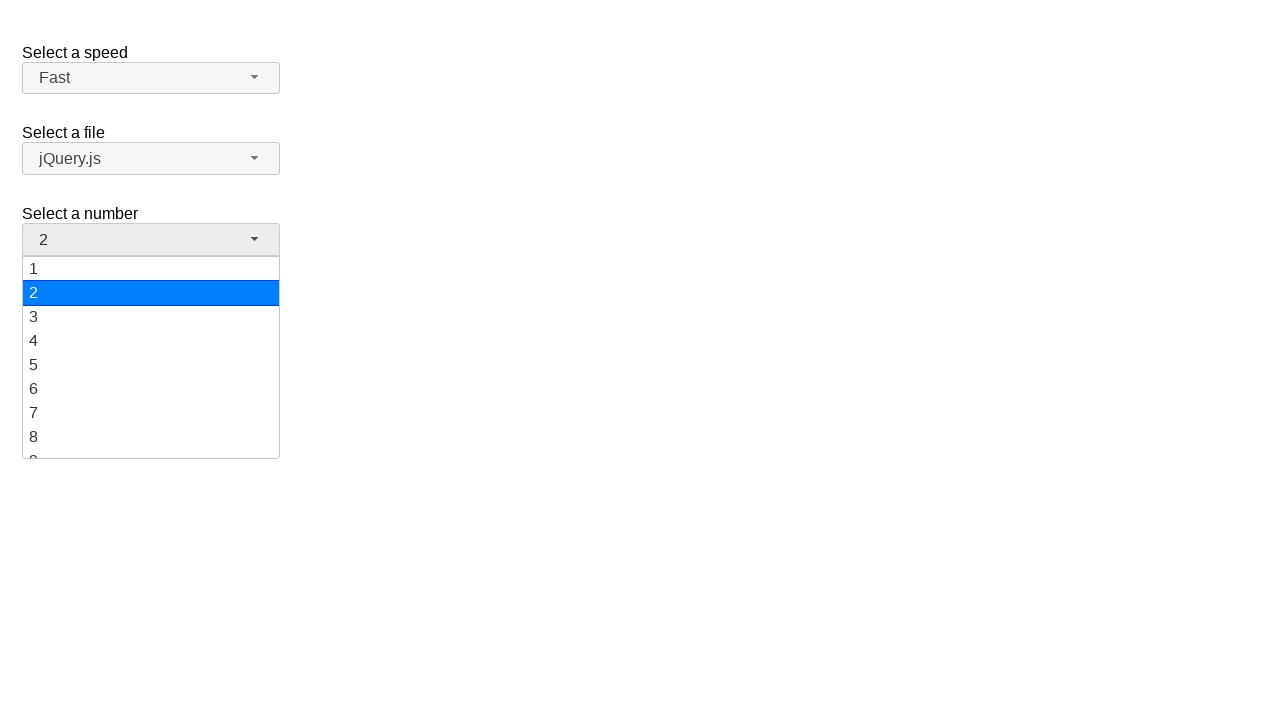

Selected '10' from dropdown at (151, 357) on ul#number-menu>li>div >> nth=9
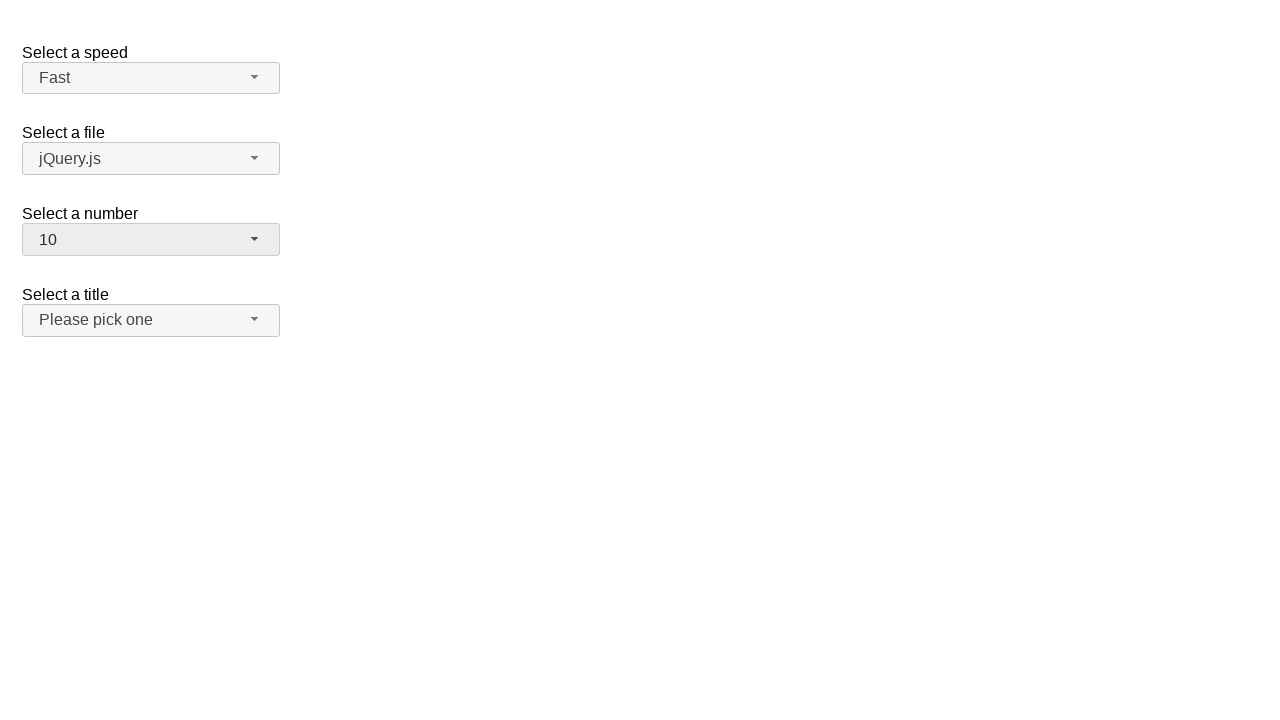

Clicked dropdown button: span#salutation-button at (151, 320) on span#salutation-button
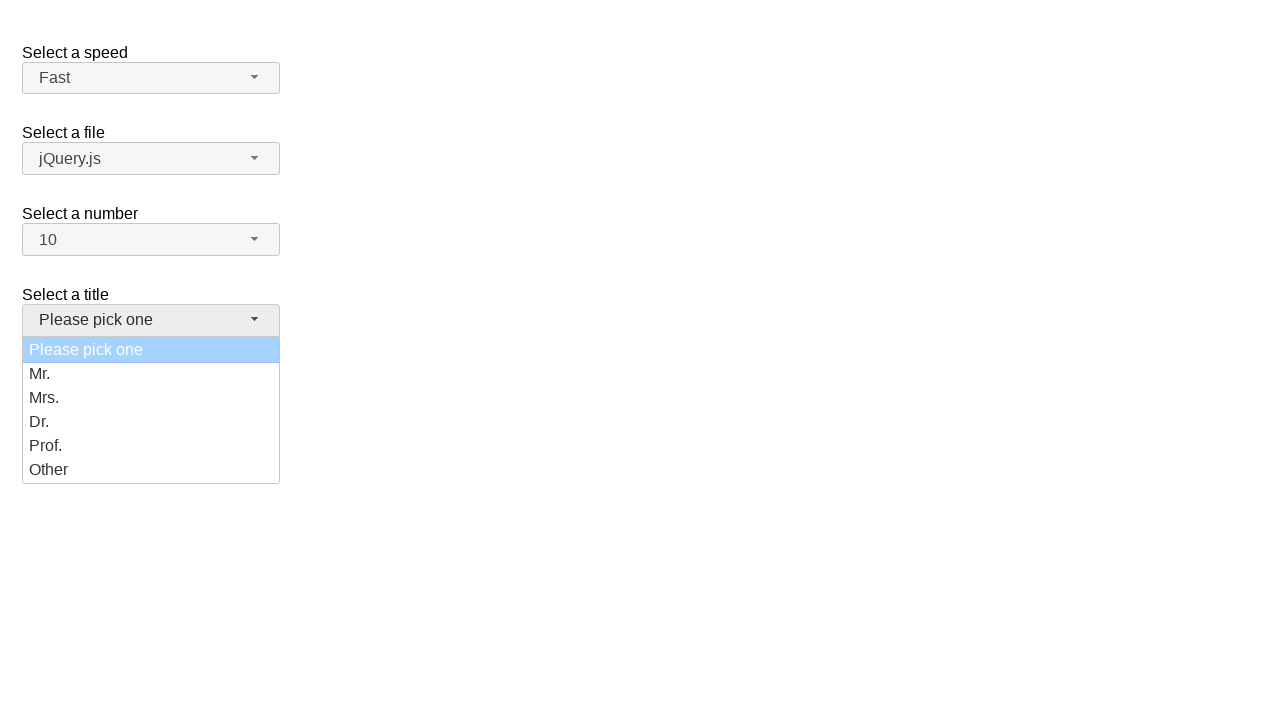

Dropdown menu items loaded: ul#salutation-menu>li>div
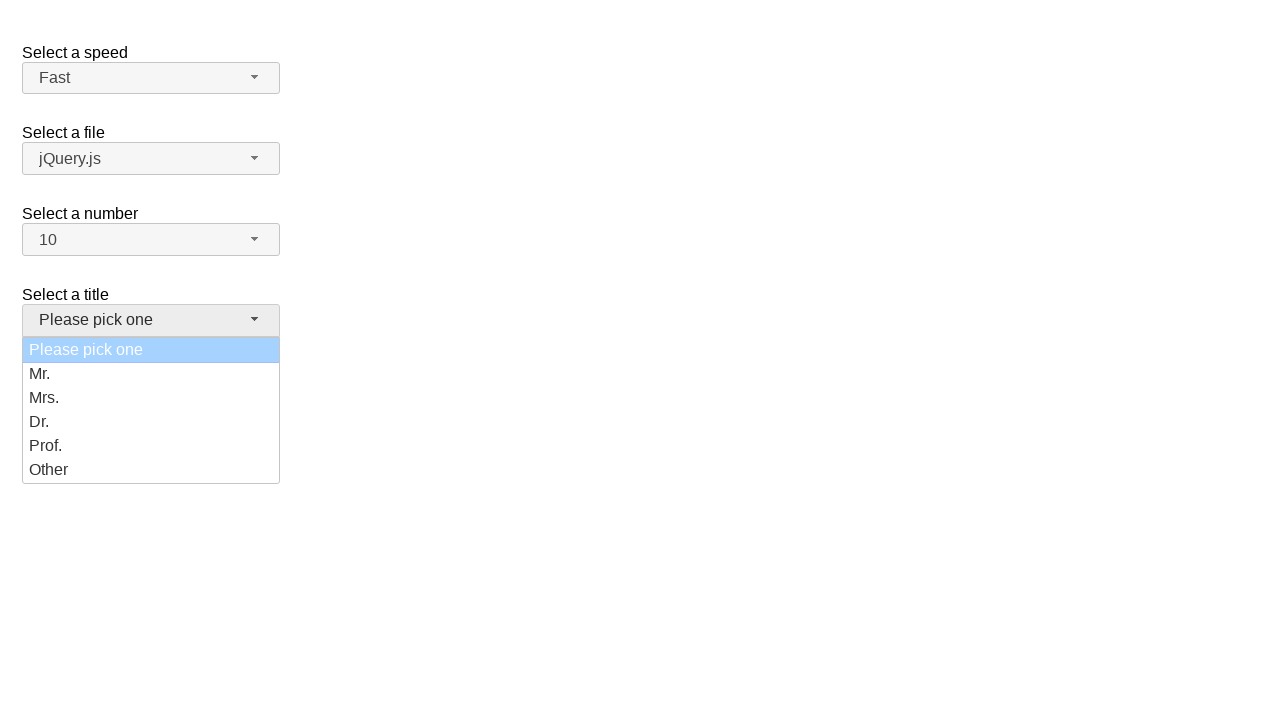

Selected 'Mrs.' from dropdown at (151, 398) on ul#salutation-menu>li>div >> nth=2
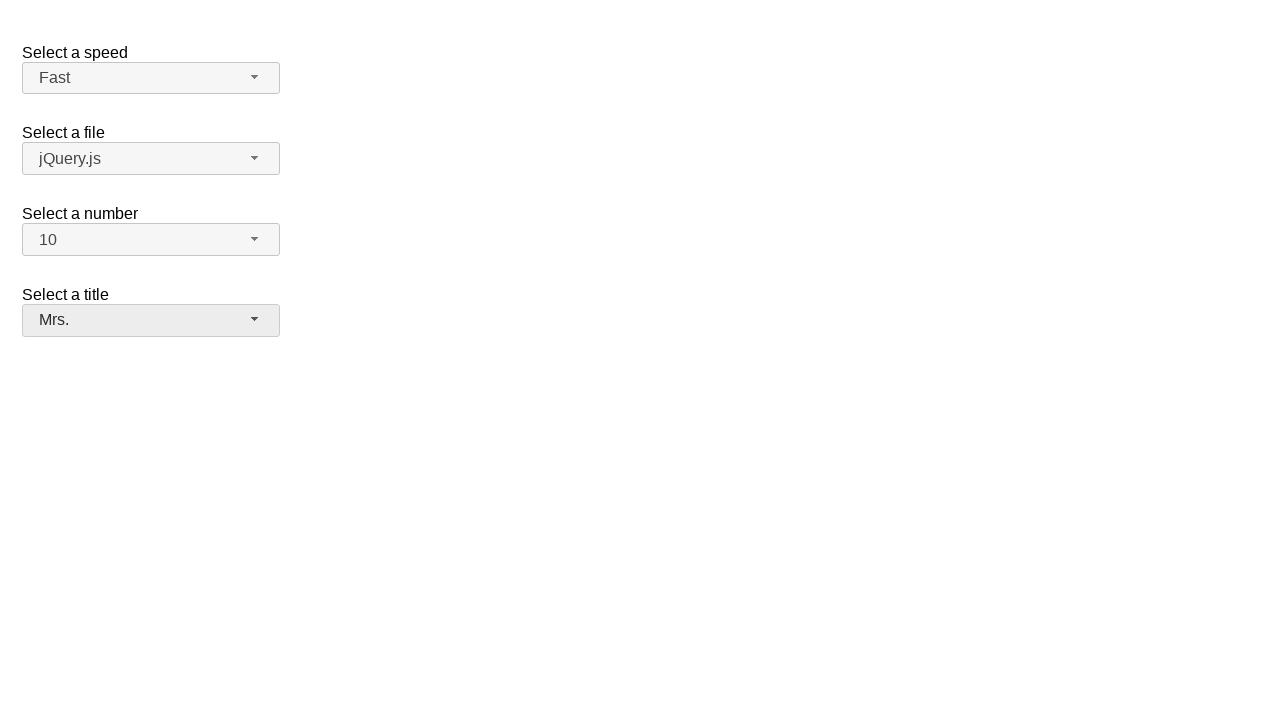

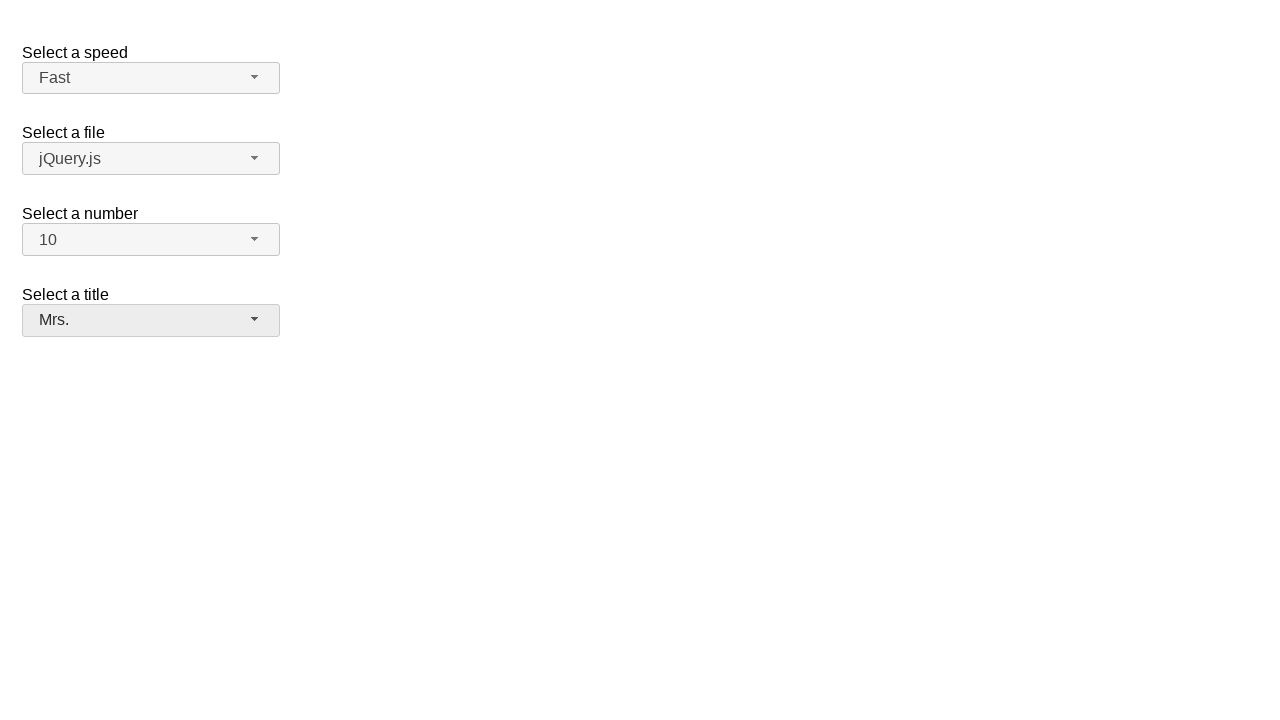